Tests handling of stale element references by clicking a button, navigating back, and then clicking the button again with proper exception handling

Starting URL: https://www.leafground.com/window.xhtml

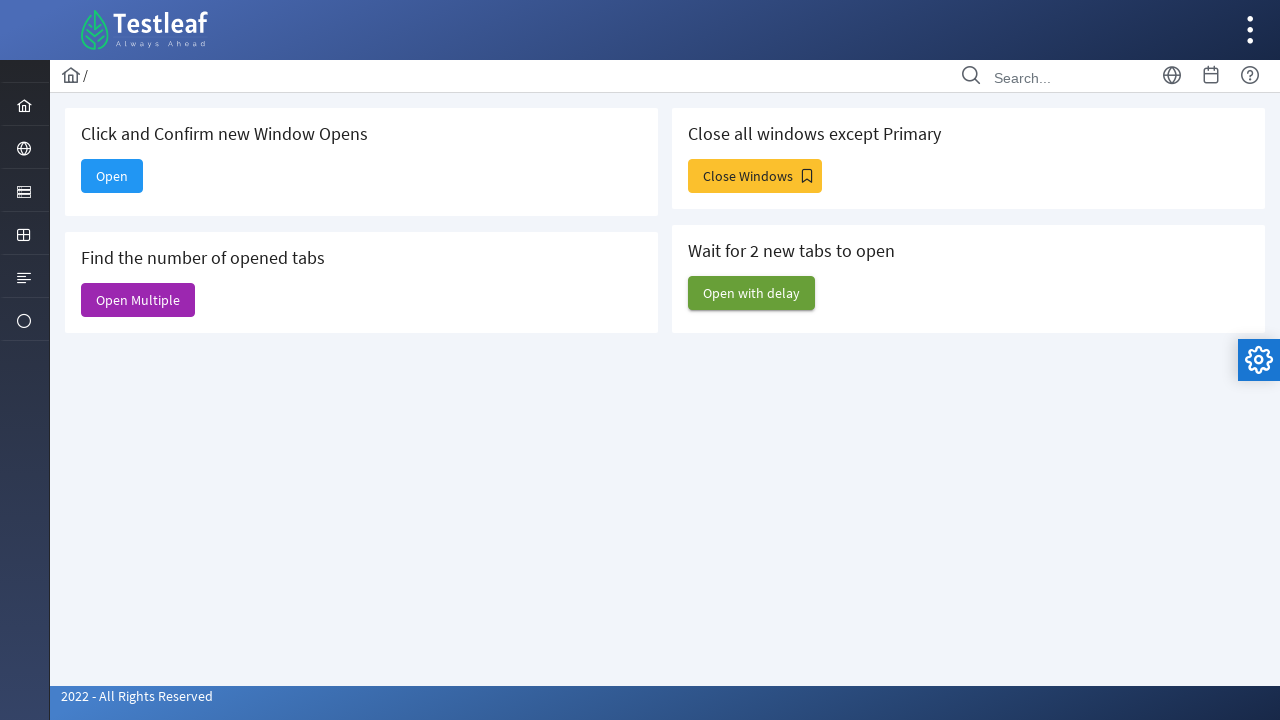

Clicked the 'Open' button to open a new window at (112, 176) on button#j_idt88\:new
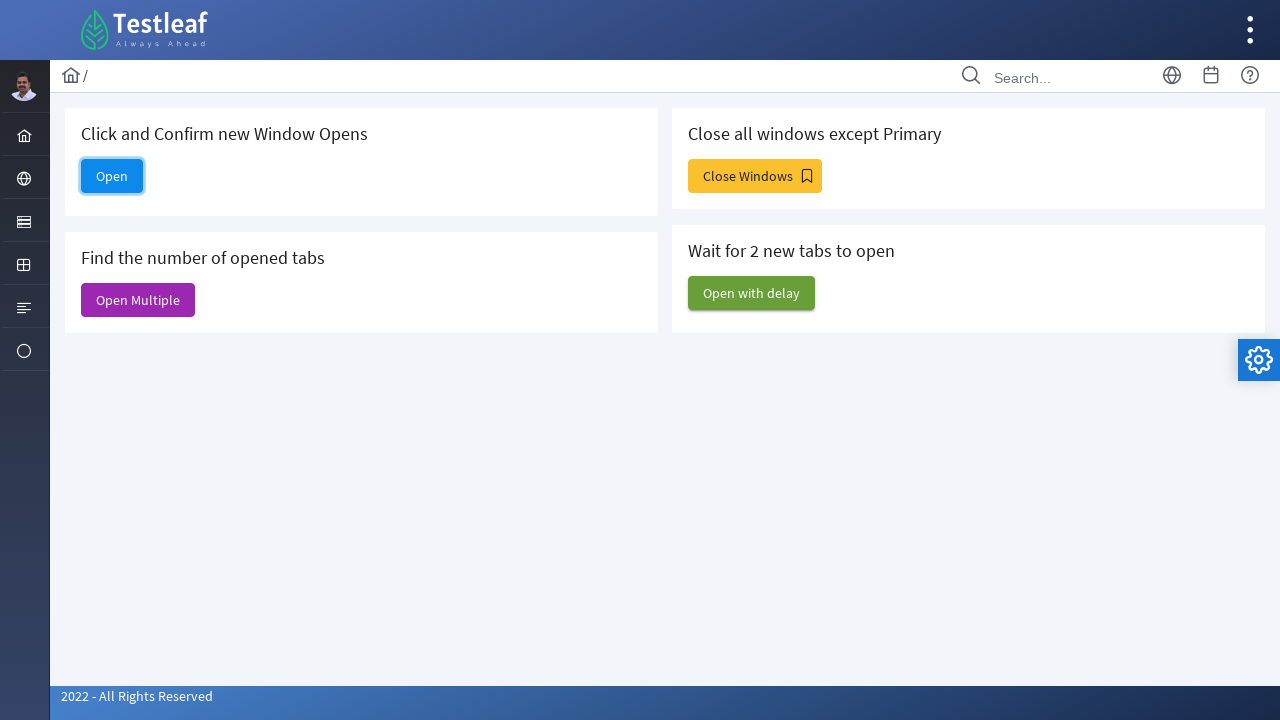

Navigated back to the original page
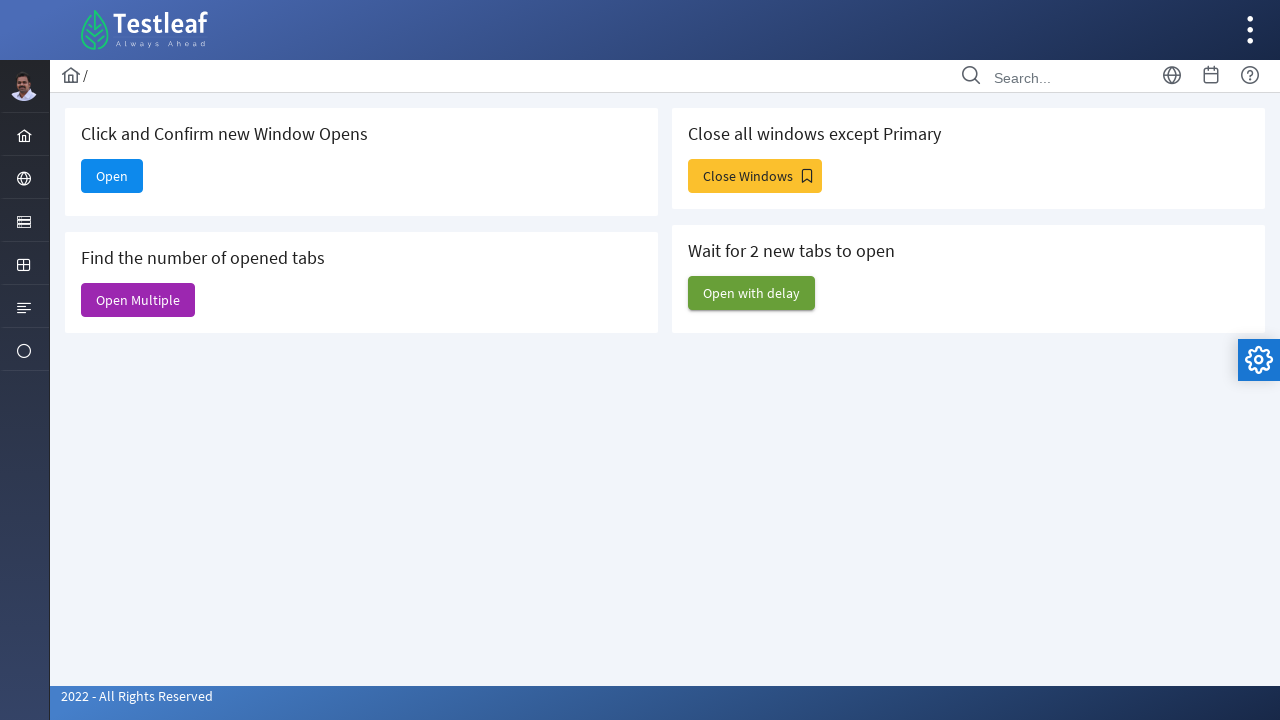

Waited 300ms for the page to stabilize
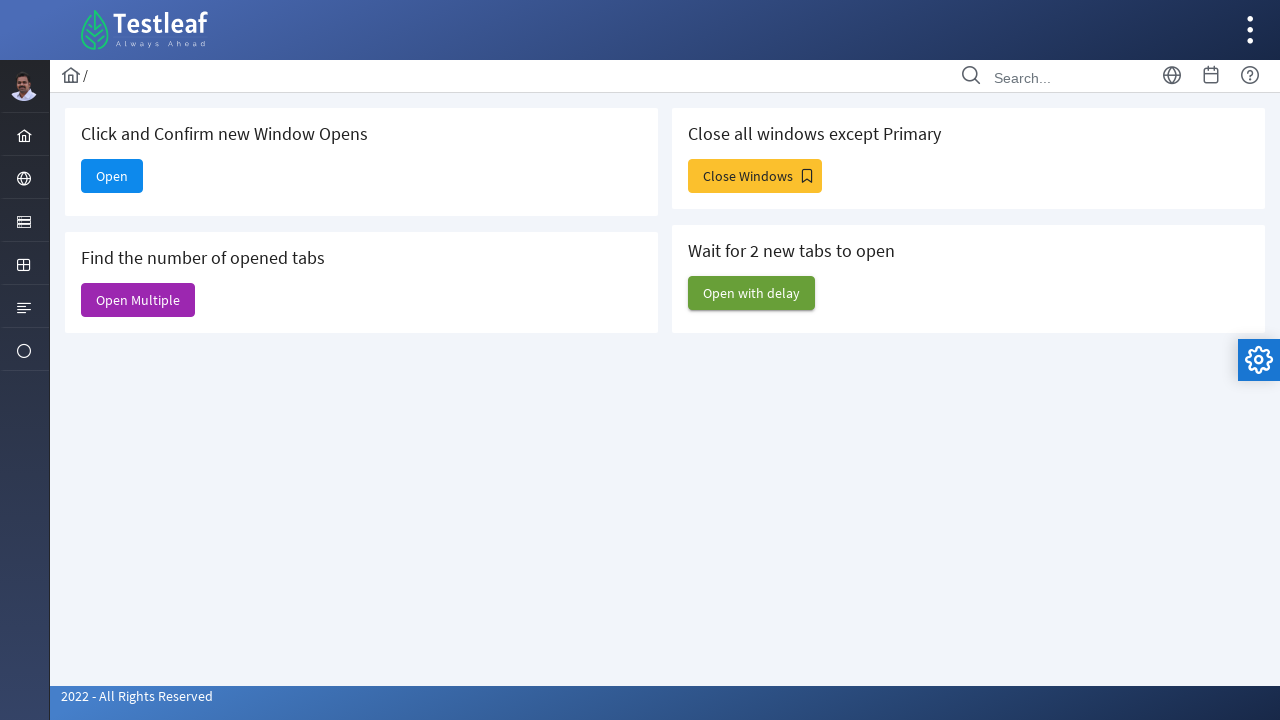

Clicked the 'Open' button again after navigation (stale element handled) at (112, 176) on button#j_idt88\:new
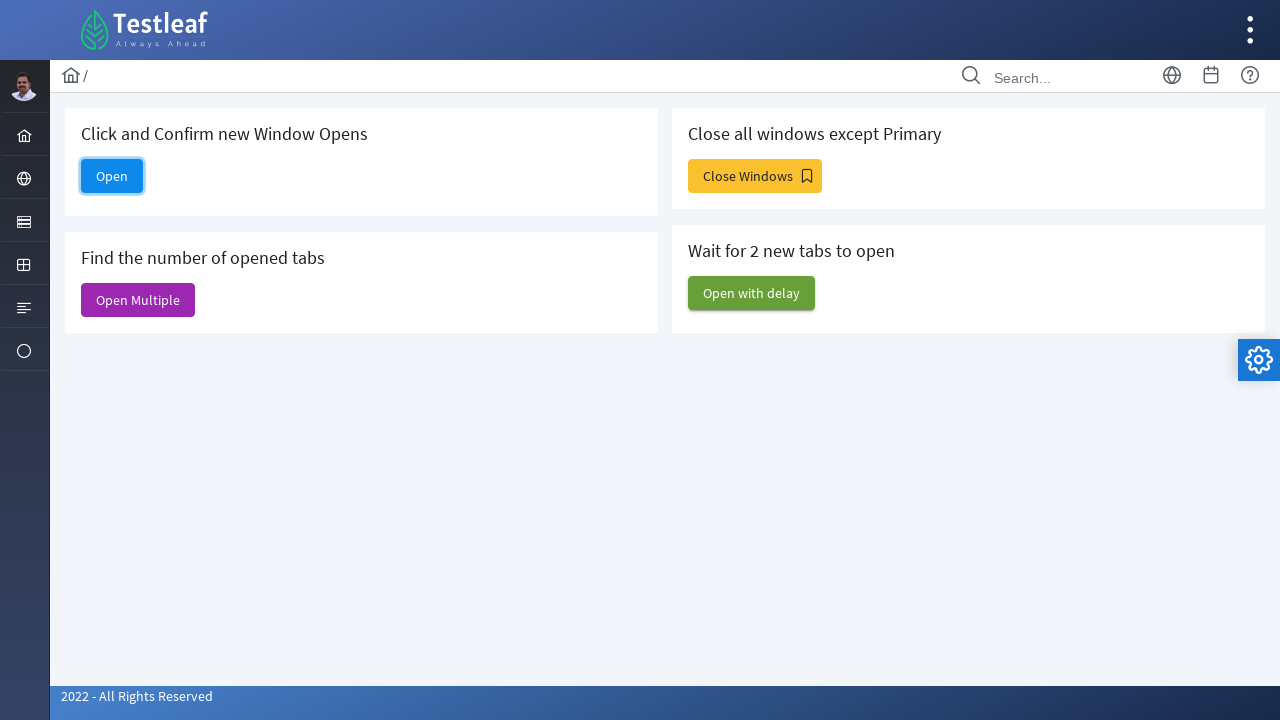

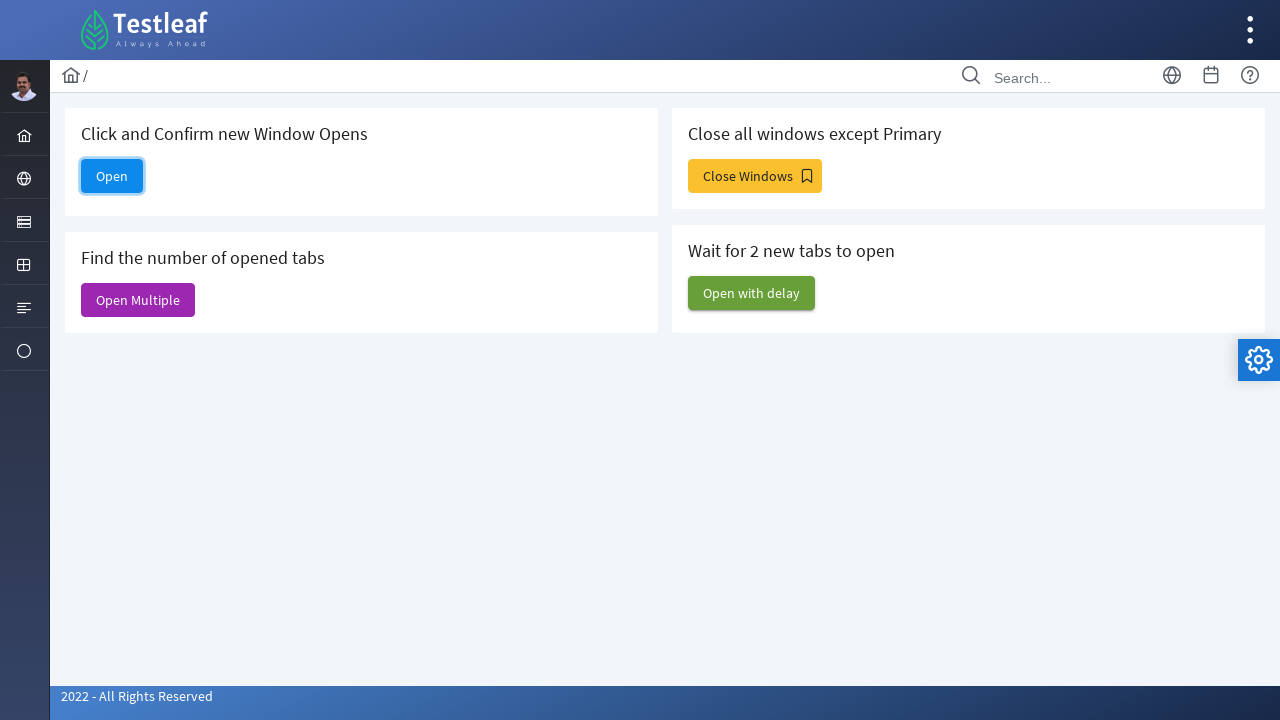